Tests static dropdown functionality by selecting currency values using different methods: by index, by visible text, and by value attribute

Starting URL: https://rahulshettyacademy.com/dropdownsPractise/

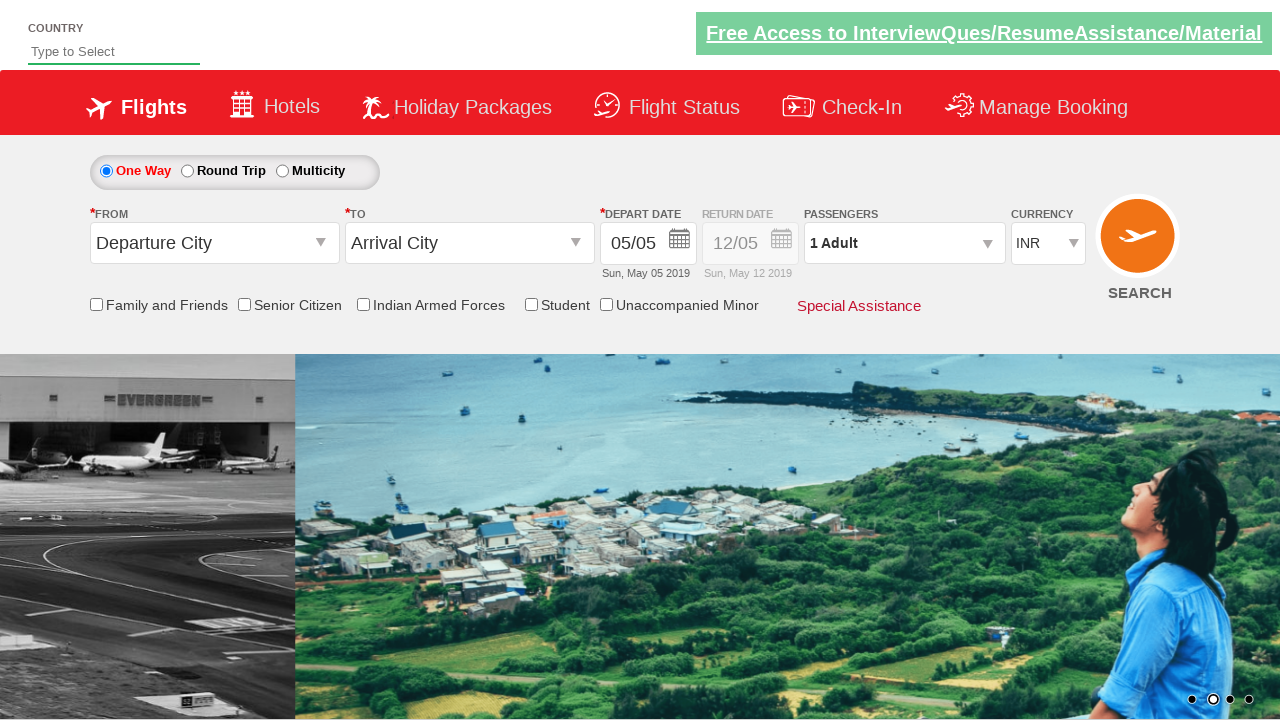

Selected currency dropdown option by index 3 (4th option) on #ctl00_mainContent_DropDownListCurrency
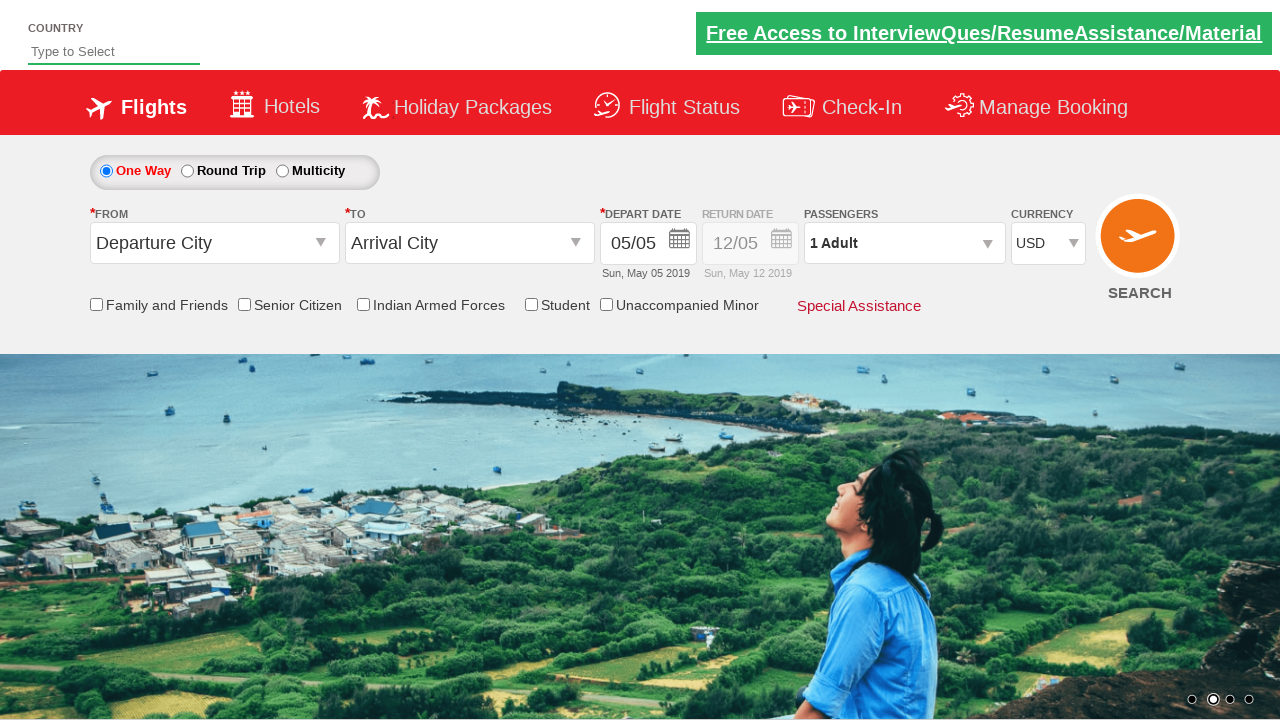

Selected currency dropdown option 'AED' by visible text on #ctl00_mainContent_DropDownListCurrency
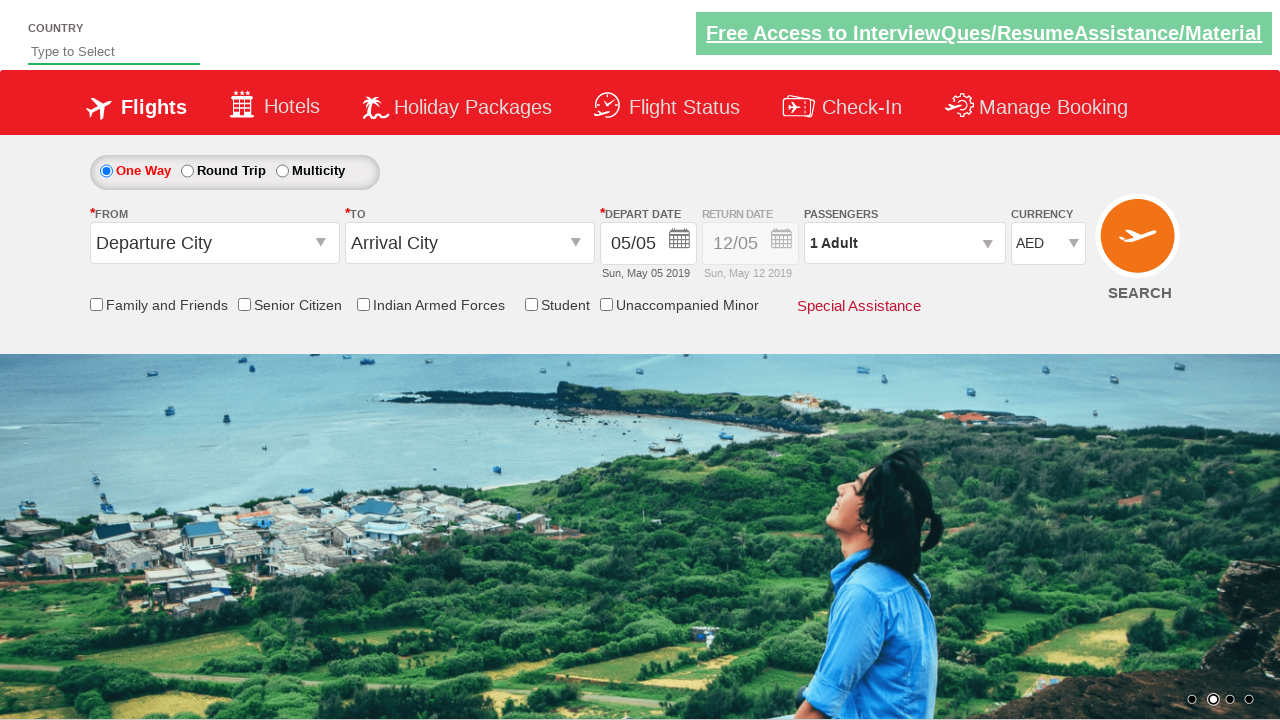

Selected currency dropdown option 'INR' by value attribute on #ctl00_mainContent_DropDownListCurrency
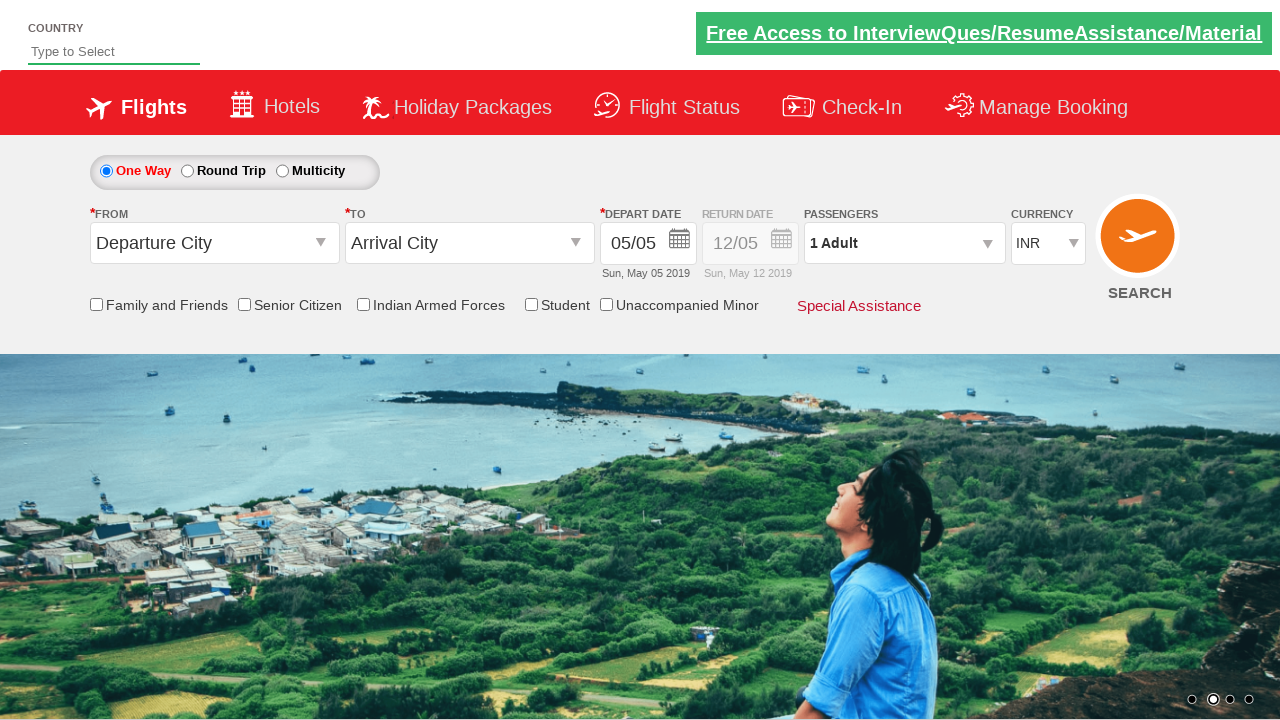

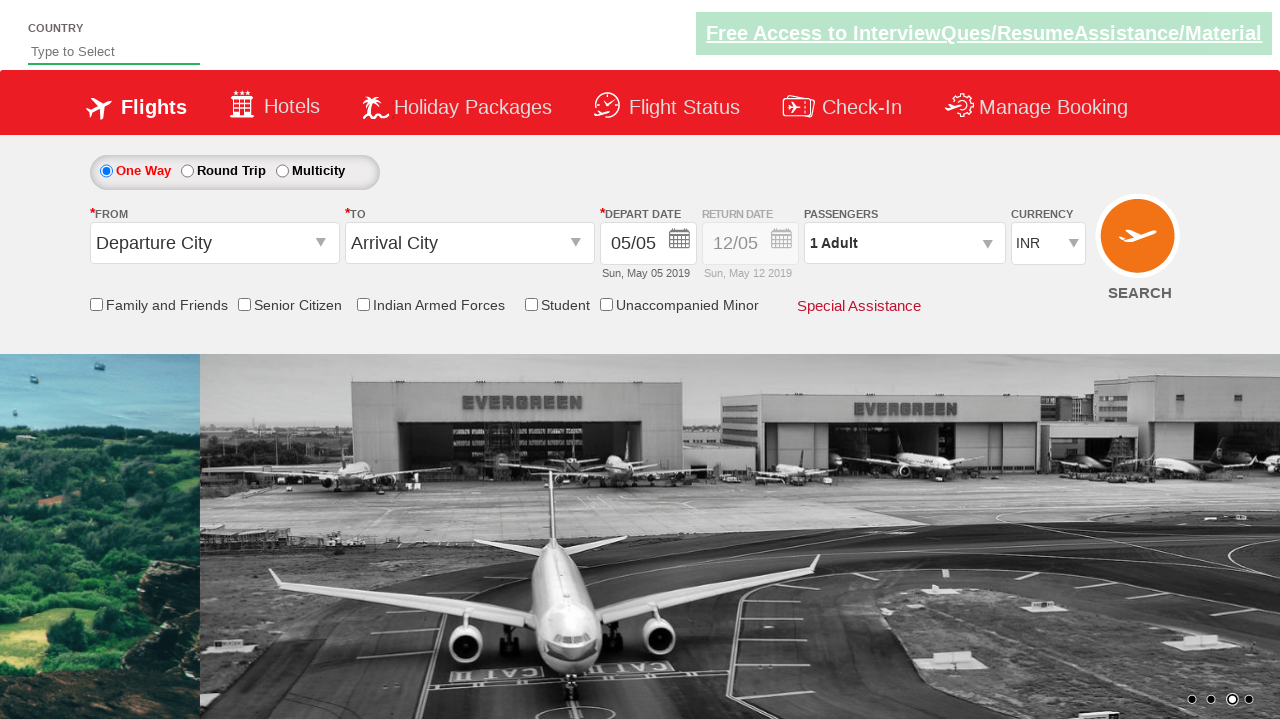